Tests dynamic control elements by clicking Remove button to verify "It's gone!" message appears, then clicking Add button to verify "It's back" message appears

Starting URL: https://the-internet.herokuapp.com/dynamic_controls

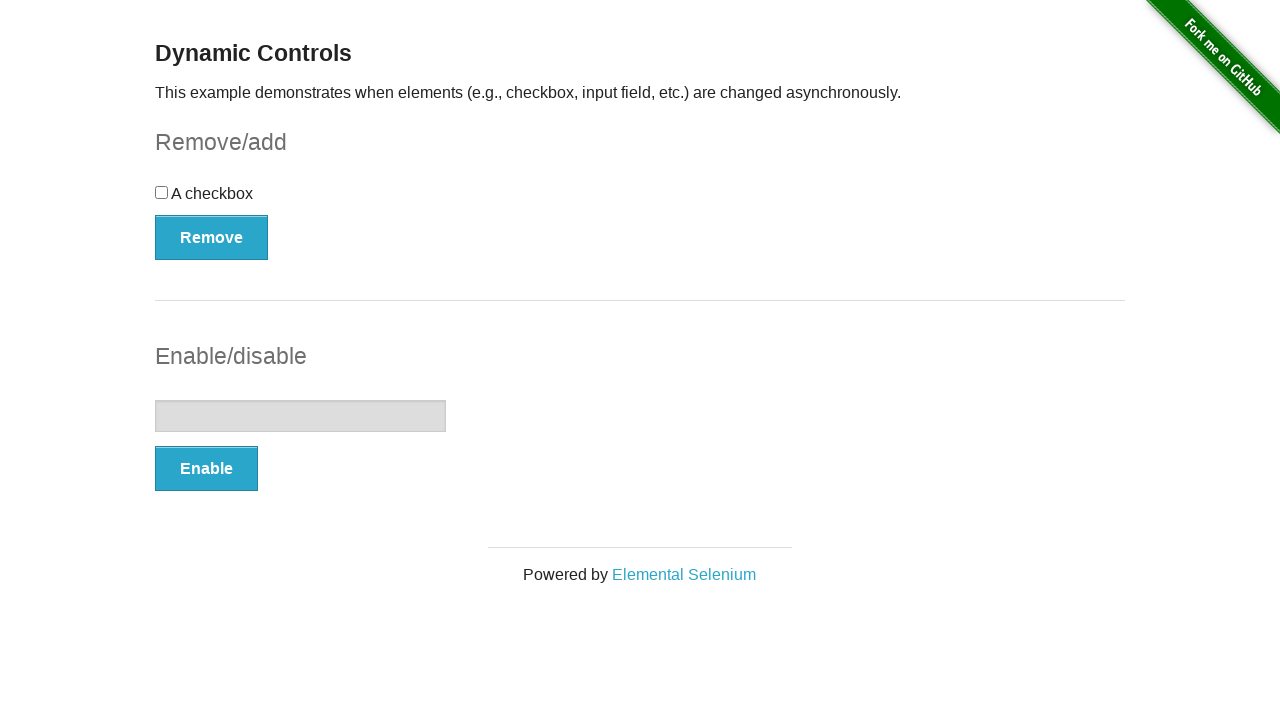

Clicked Remove button to remove dynamic control element at (212, 237) on button[onclick='swapCheckbox()']
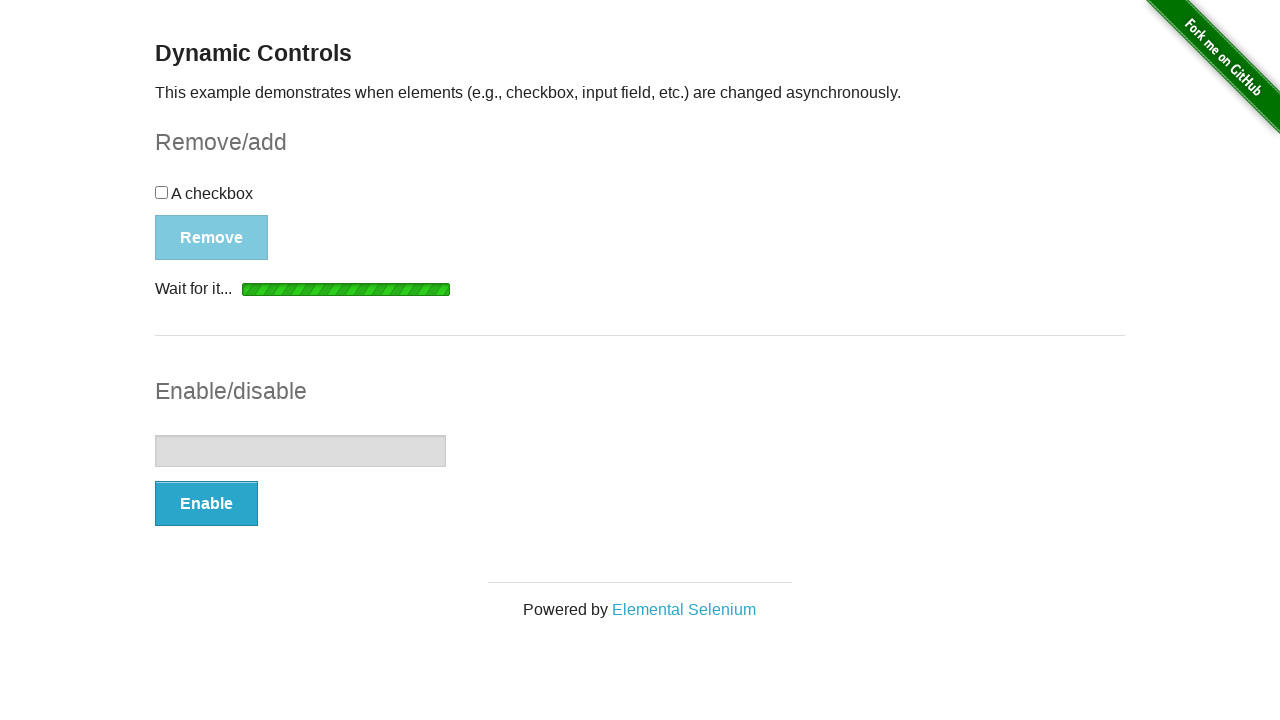

Waited for and verified 'It's gone!' message appeared
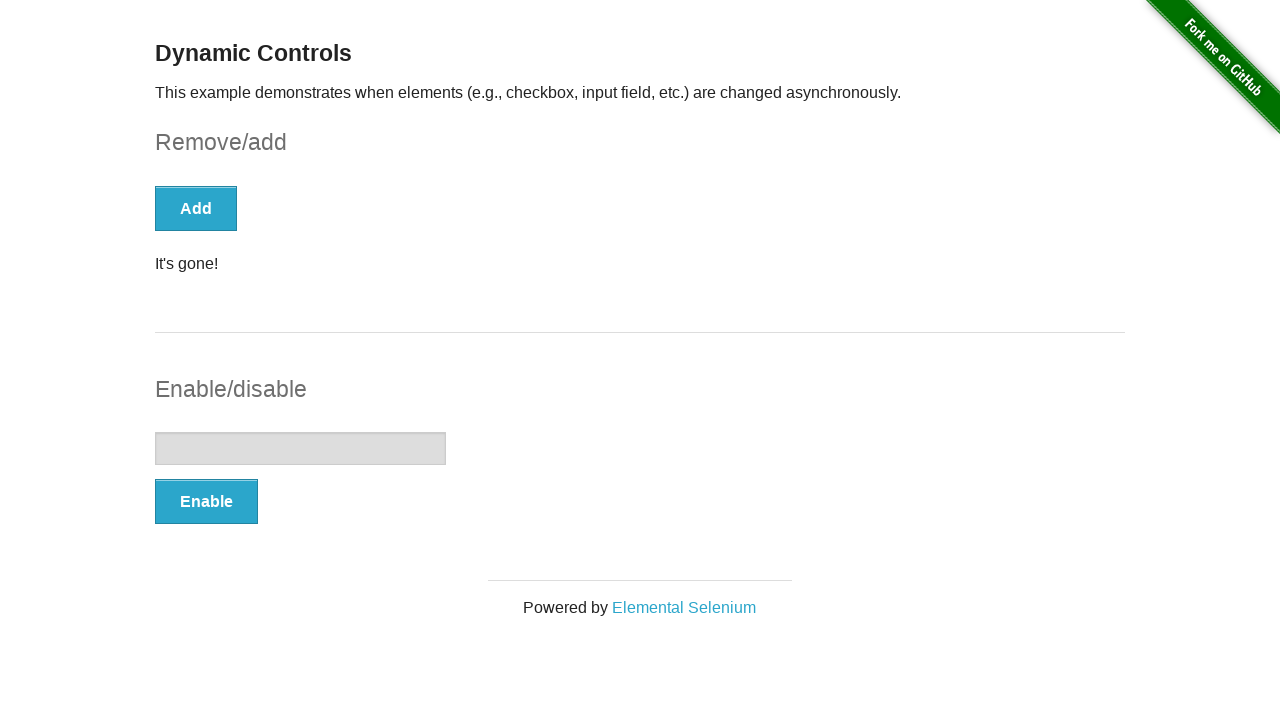

Clicked Add button to restore dynamic control element at (196, 208) on button[onclick='swapCheckbox()']
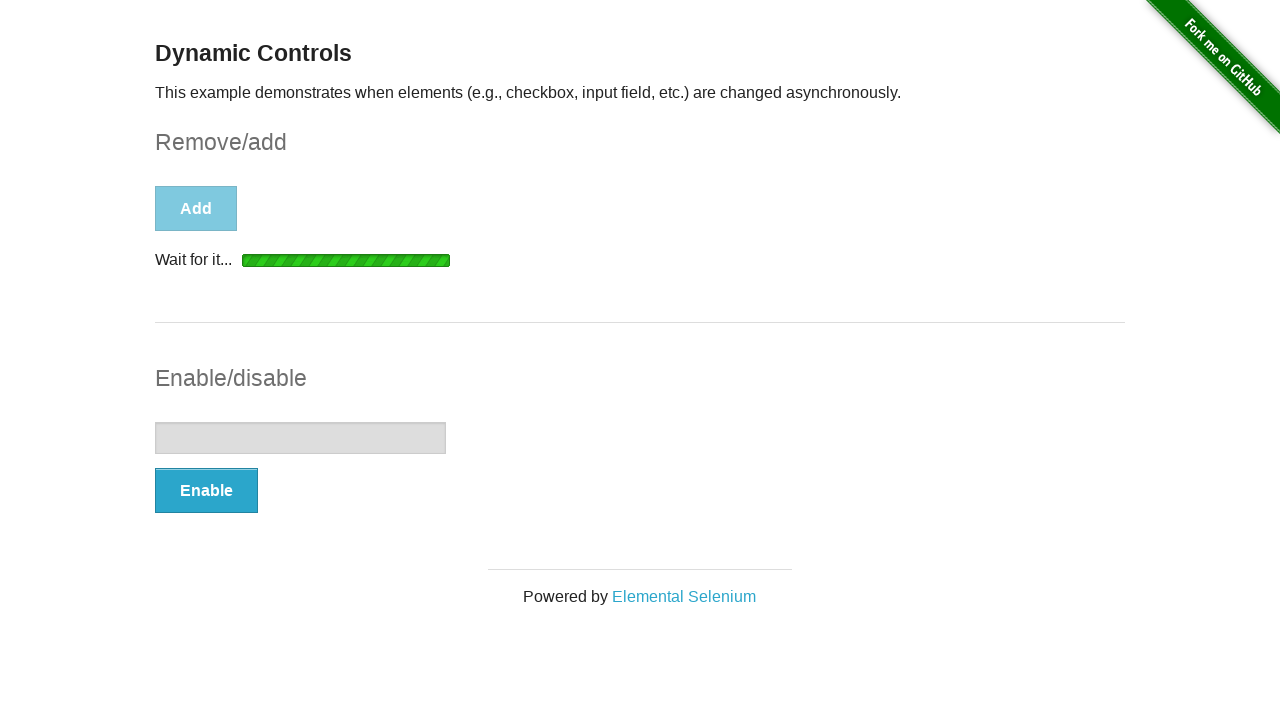

Waited for and verified 'It's back' message appeared
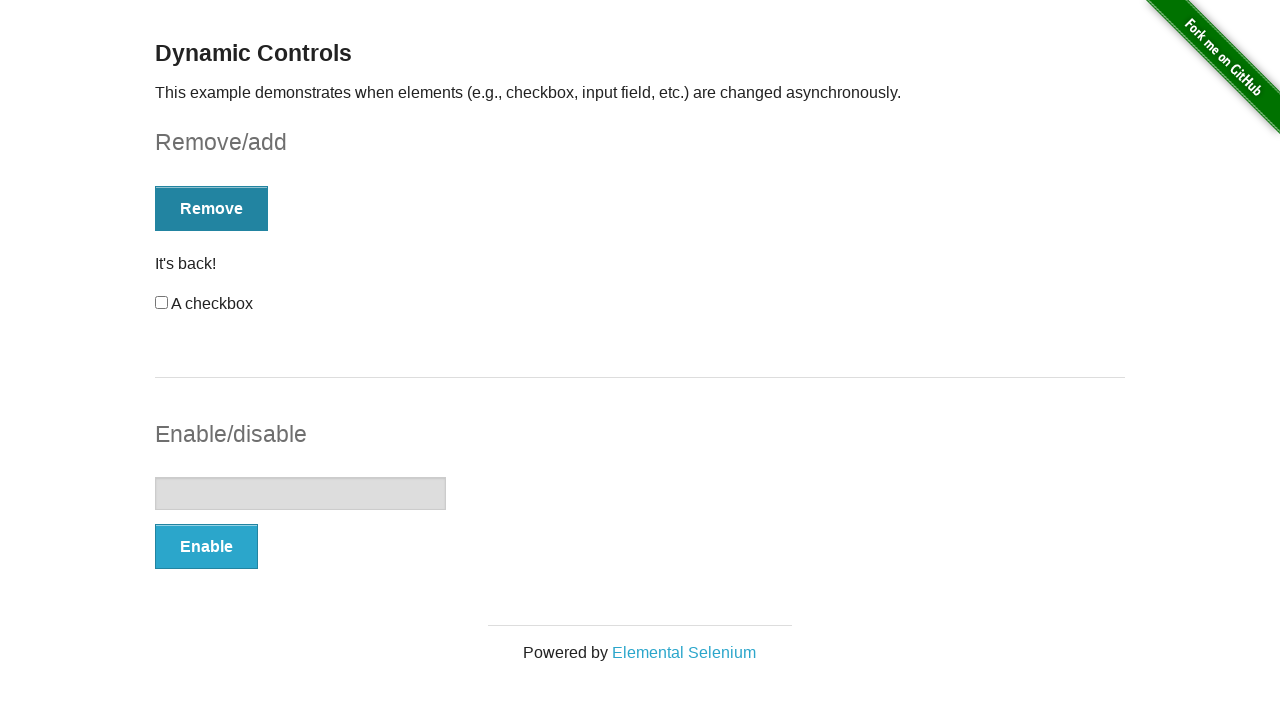

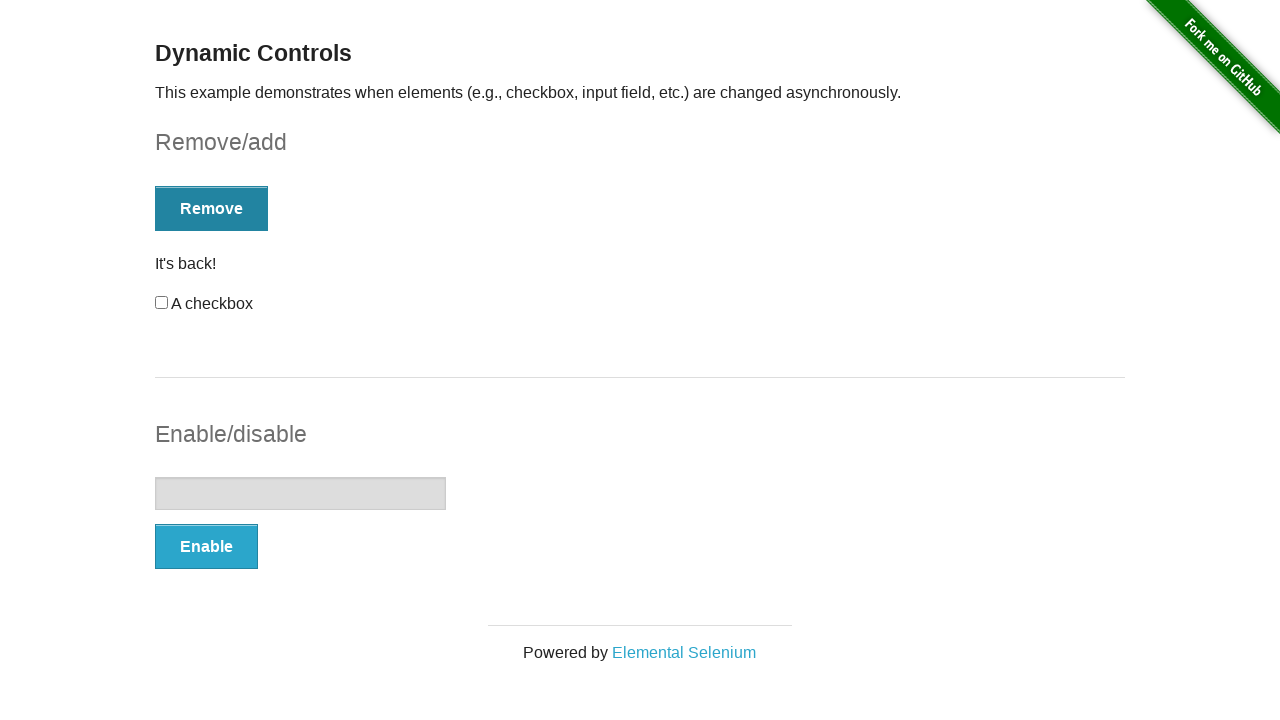